Tests that the Email column in table1 can be sorted in ascending order by clicking the column header

Starting URL: http://the-internet.herokuapp.com/tables

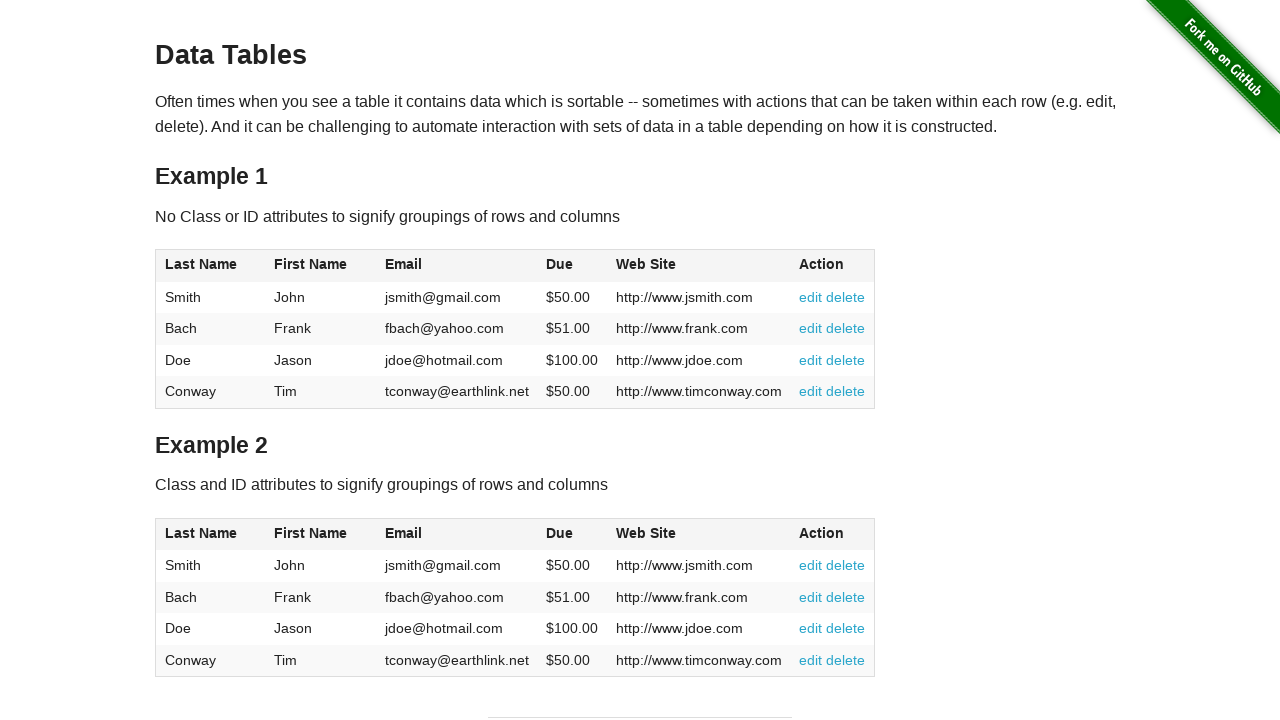

Clicked Email column header in table1 to sort ascending at (457, 266) on #table1 thead tr th:nth-of-type(3)
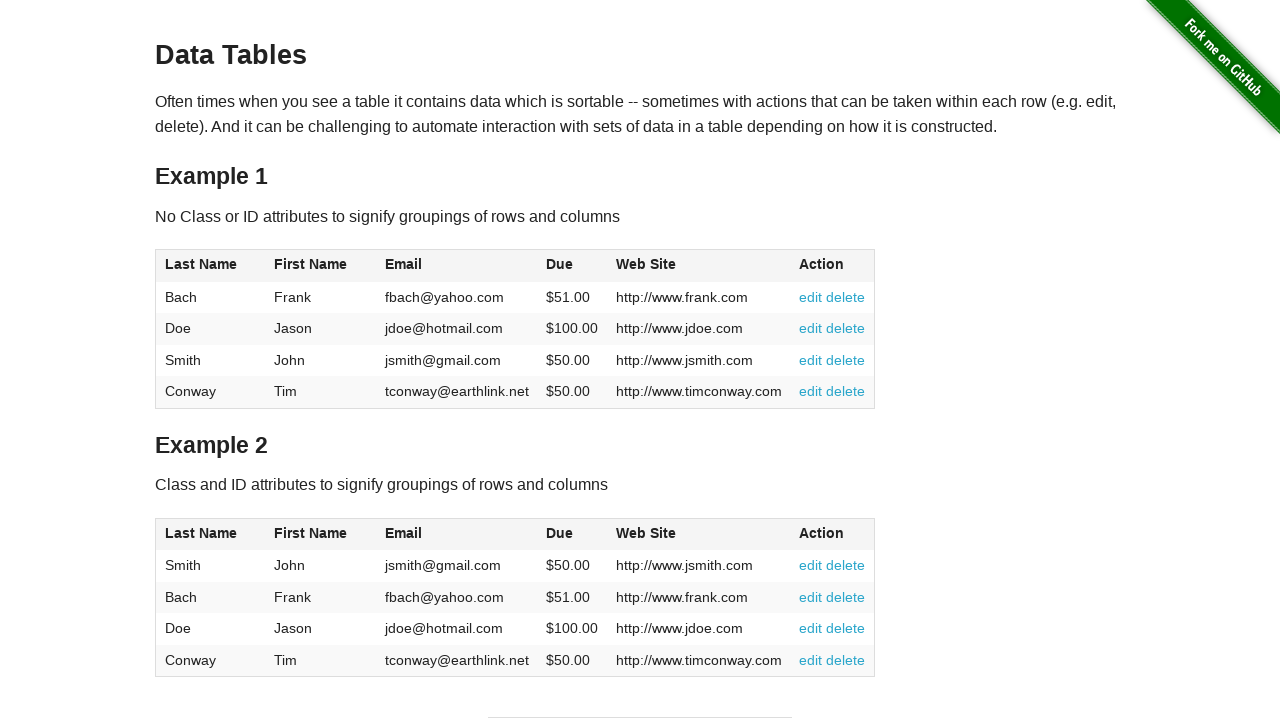

Table data loaded after clicking Email column header
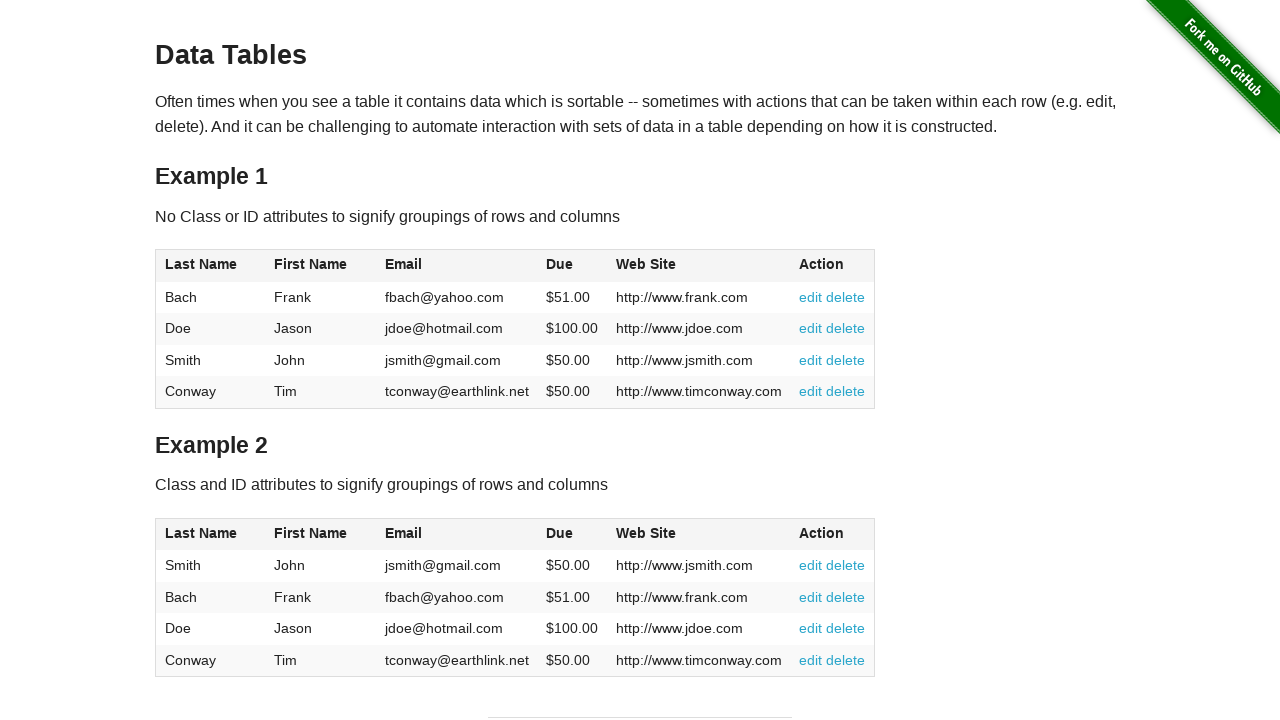

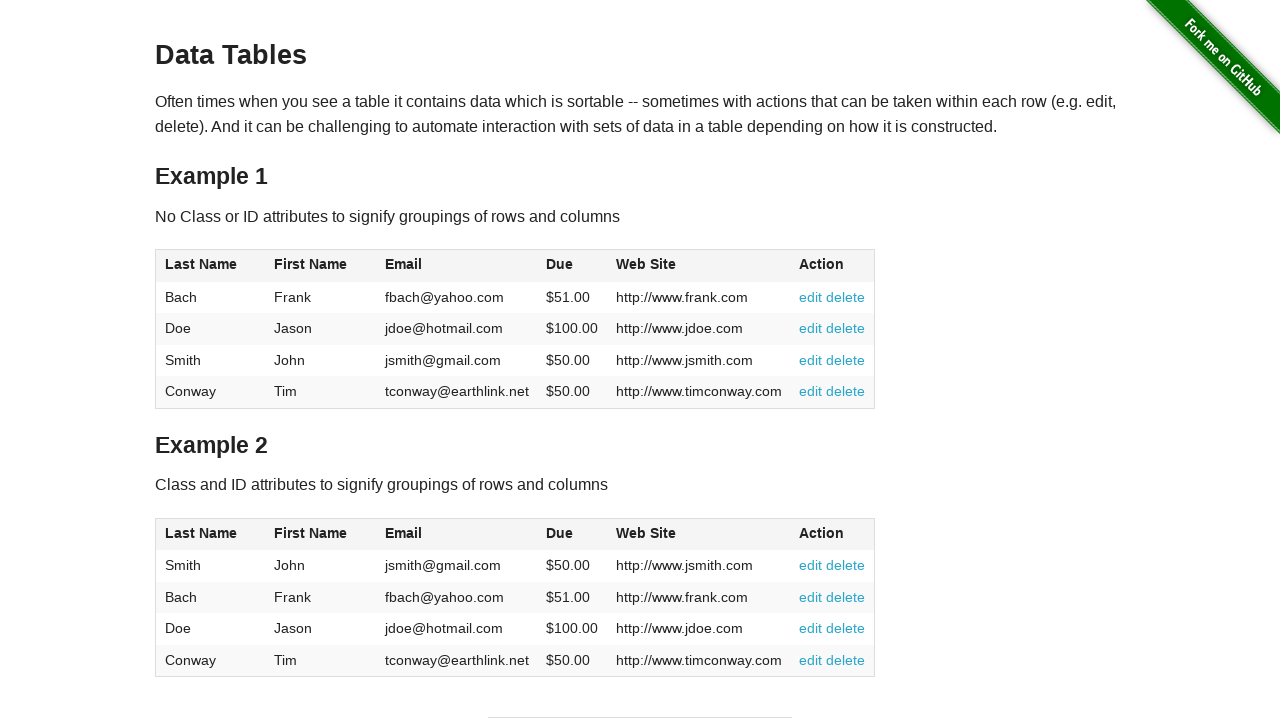